Tests the account creation flow on a hotel booking website by clicking the sign-in button, entering a random email address, and submitting the create account form.

Starting URL: https://hotel-testlab.coderslab.pl/en/

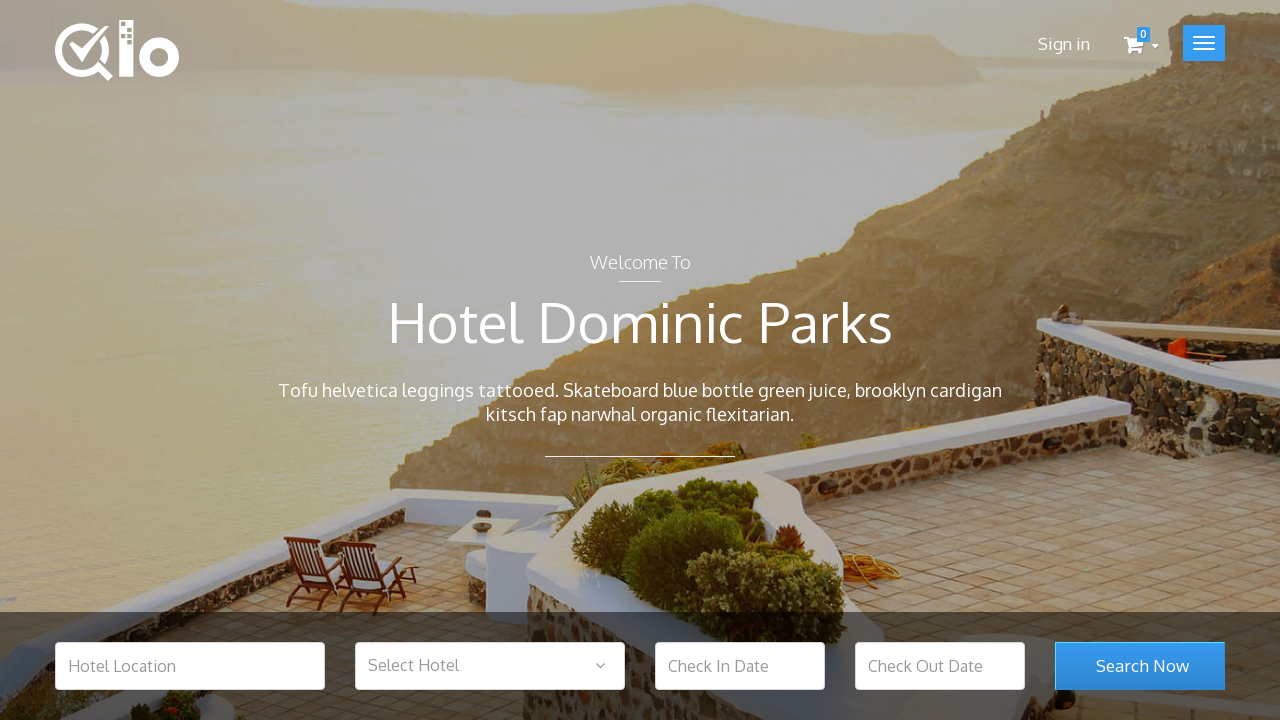

Clicked the sign-in button at (1064, 44) on .user_login
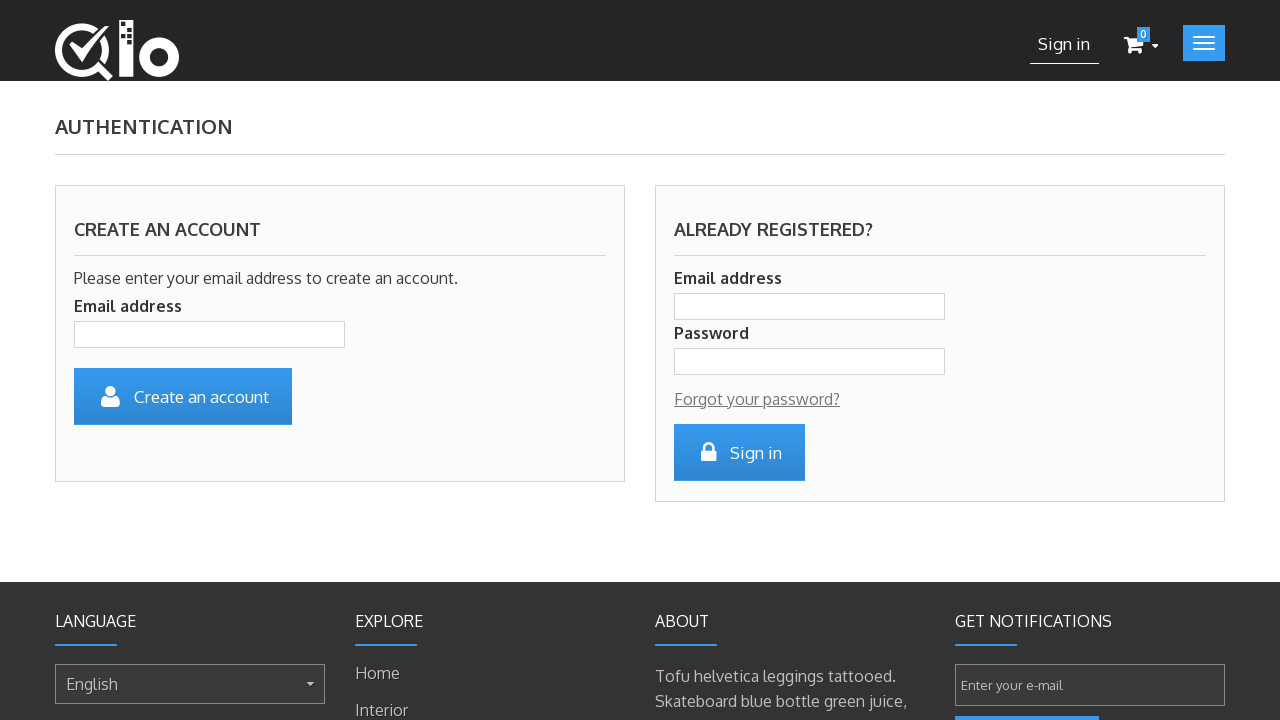

Entered random email address 'randomuser8472@example.com' in the email field on .account_input
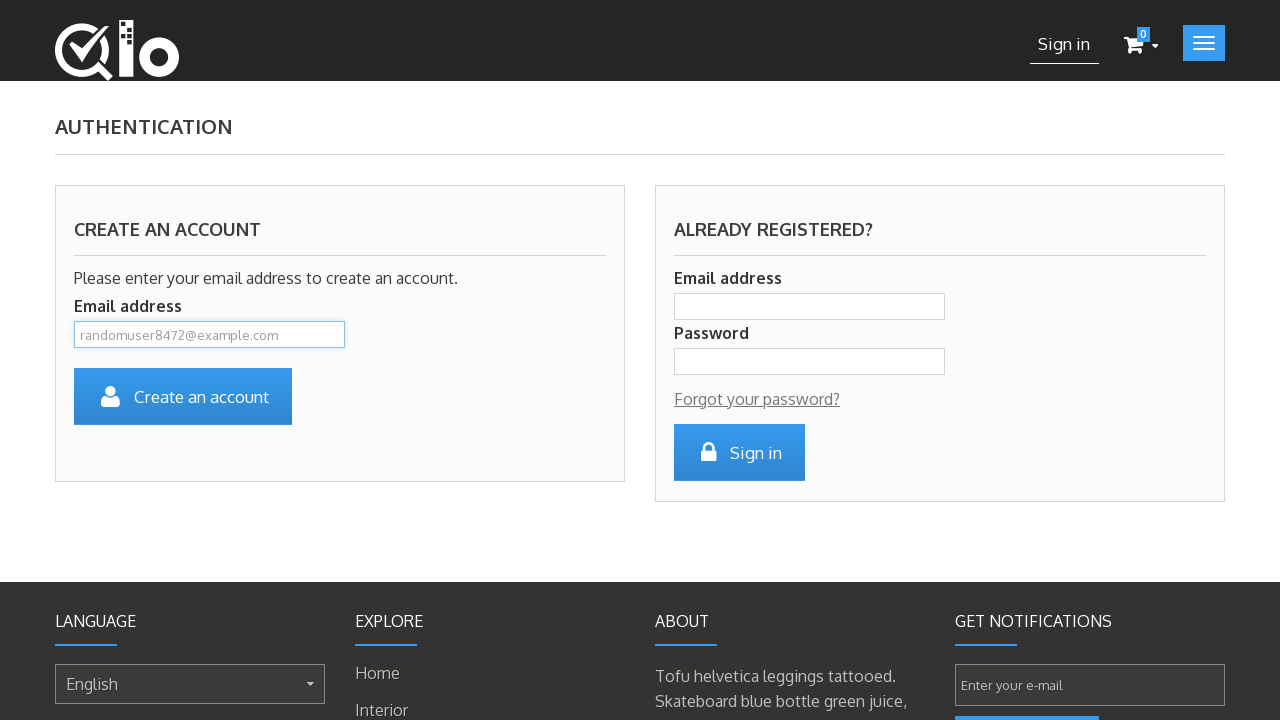

Clicked the create account submit button at (183, 396) on [name='SubmitCreate']
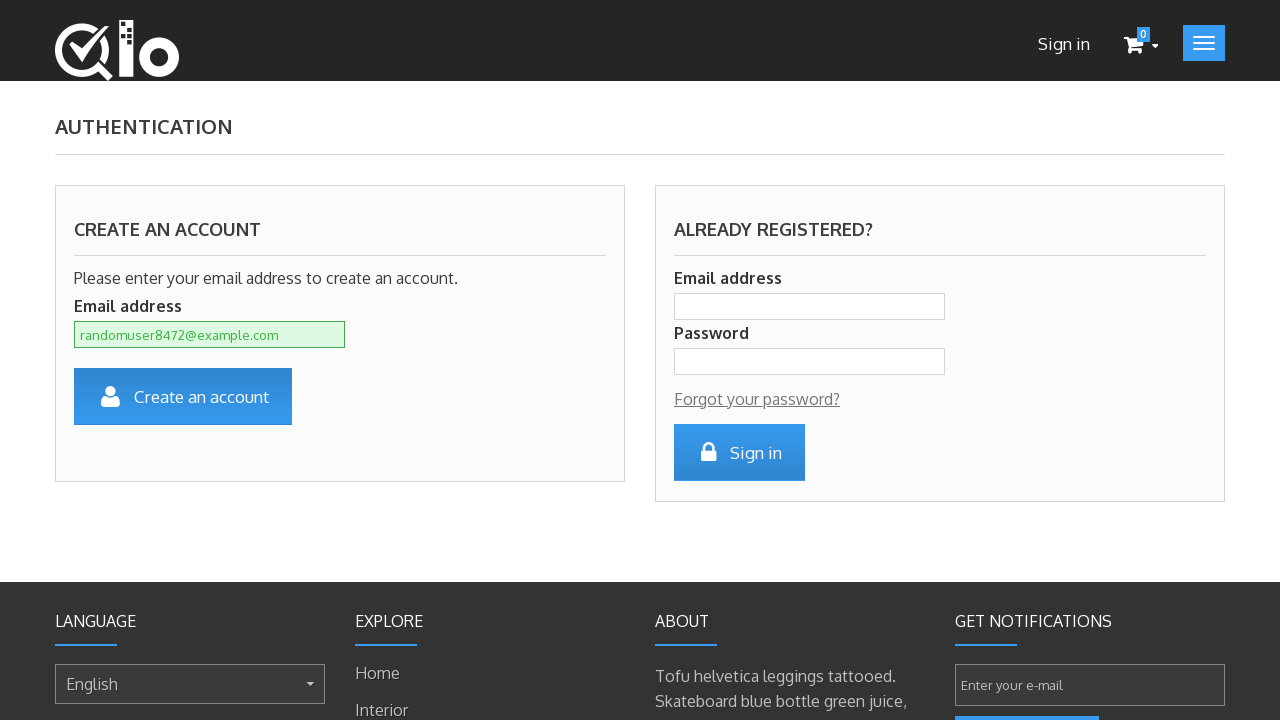

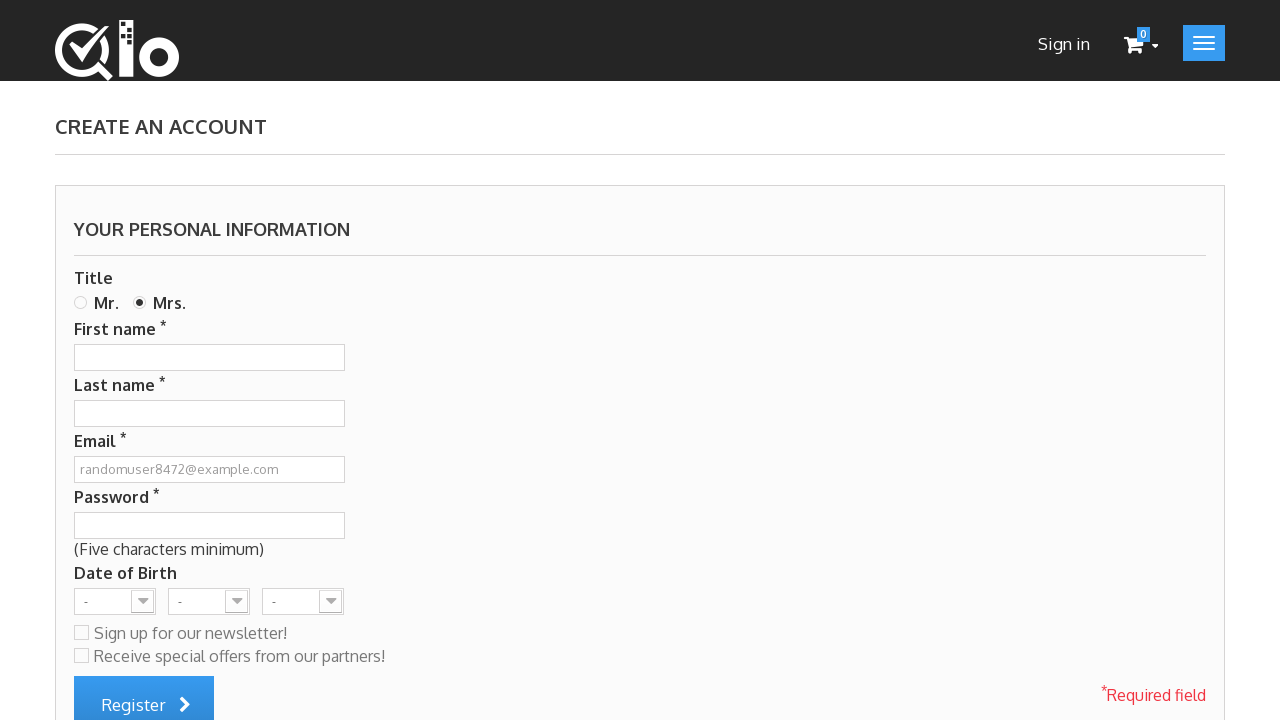